Tests explicit wait functionality by clicking a button to add a textbox dynamically and then entering text into the newly created textbox

Starting URL: https://www.hyrtutorials.com/p/waits-demo.html

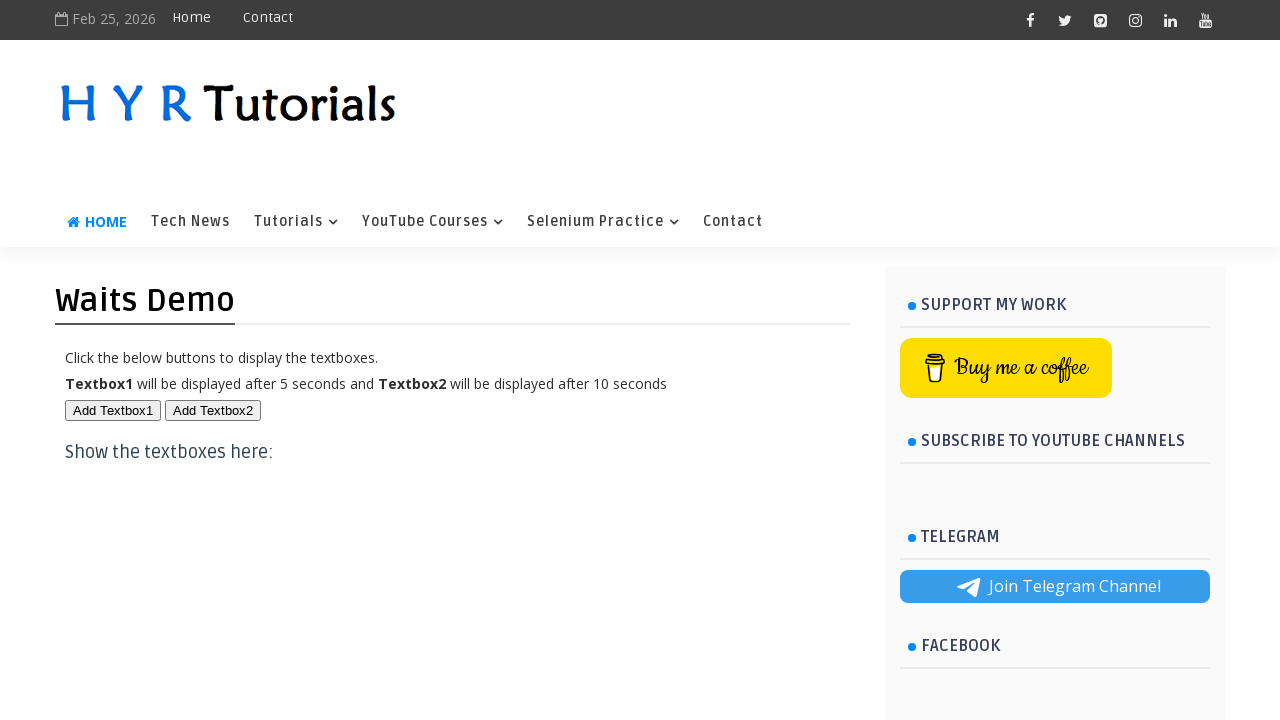

Navigated to waits demo page
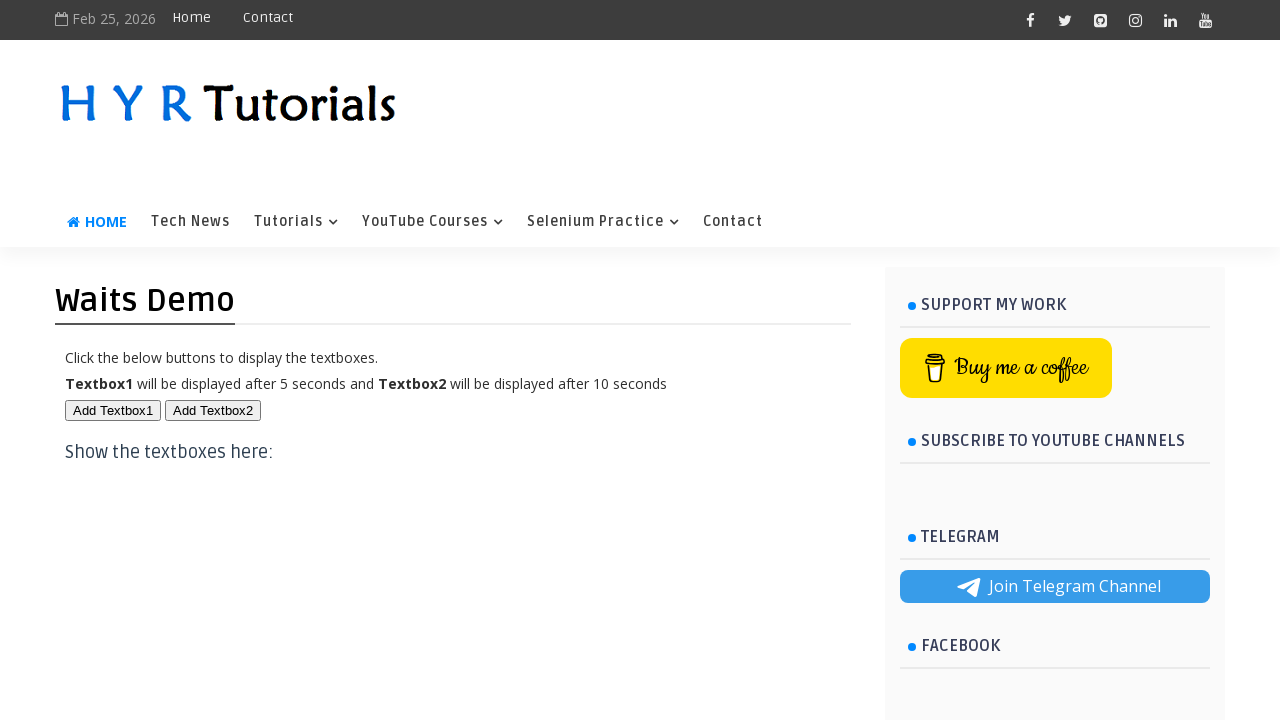

Clicked 'Add Textbox1' button to dynamically create textbox at (113, 410) on xpath=//button[text()='Add Textbox1']
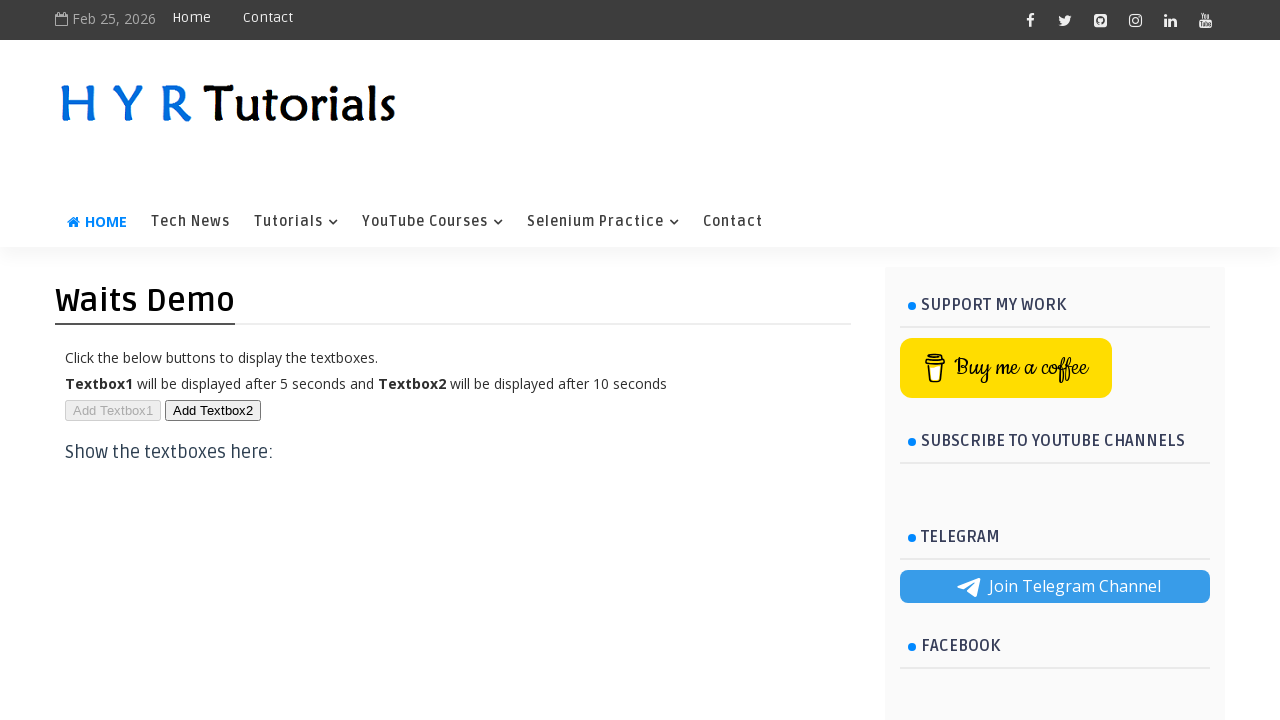

Textbox appeared and became visible
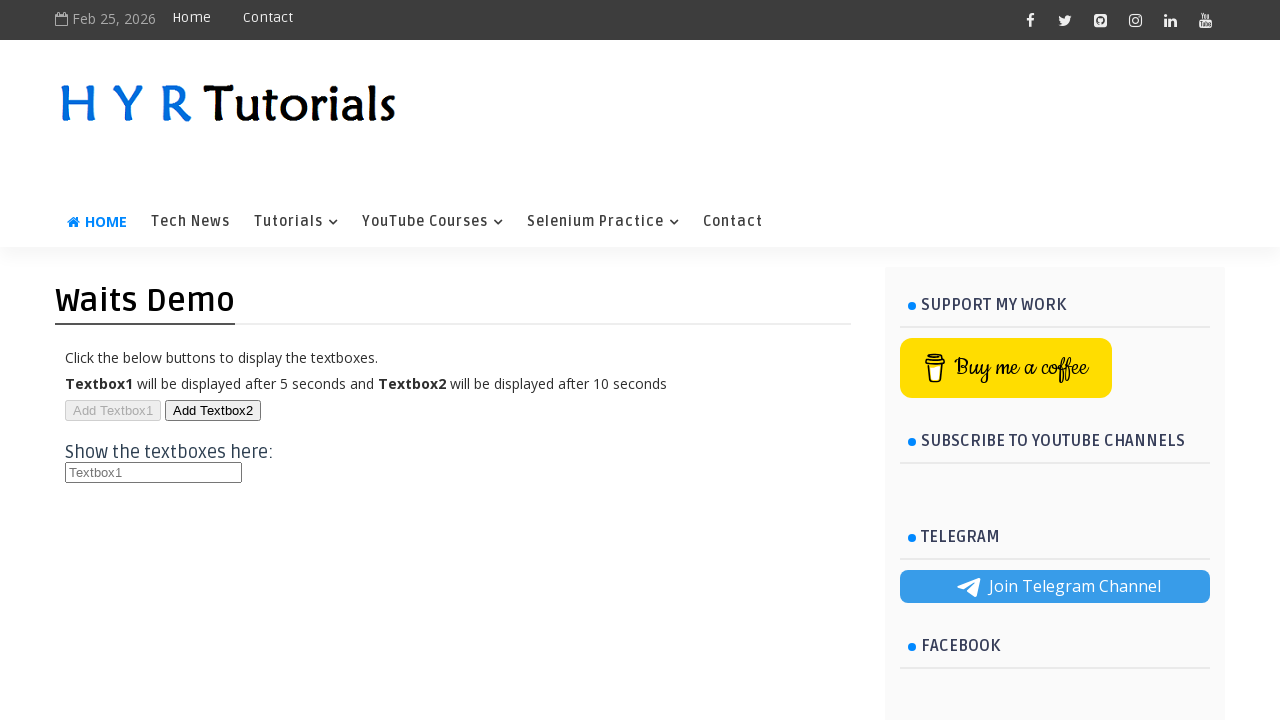

Entered 'selenium' text into the dynamically created textbox on //div[@class='post-body entry-content']/h3/input
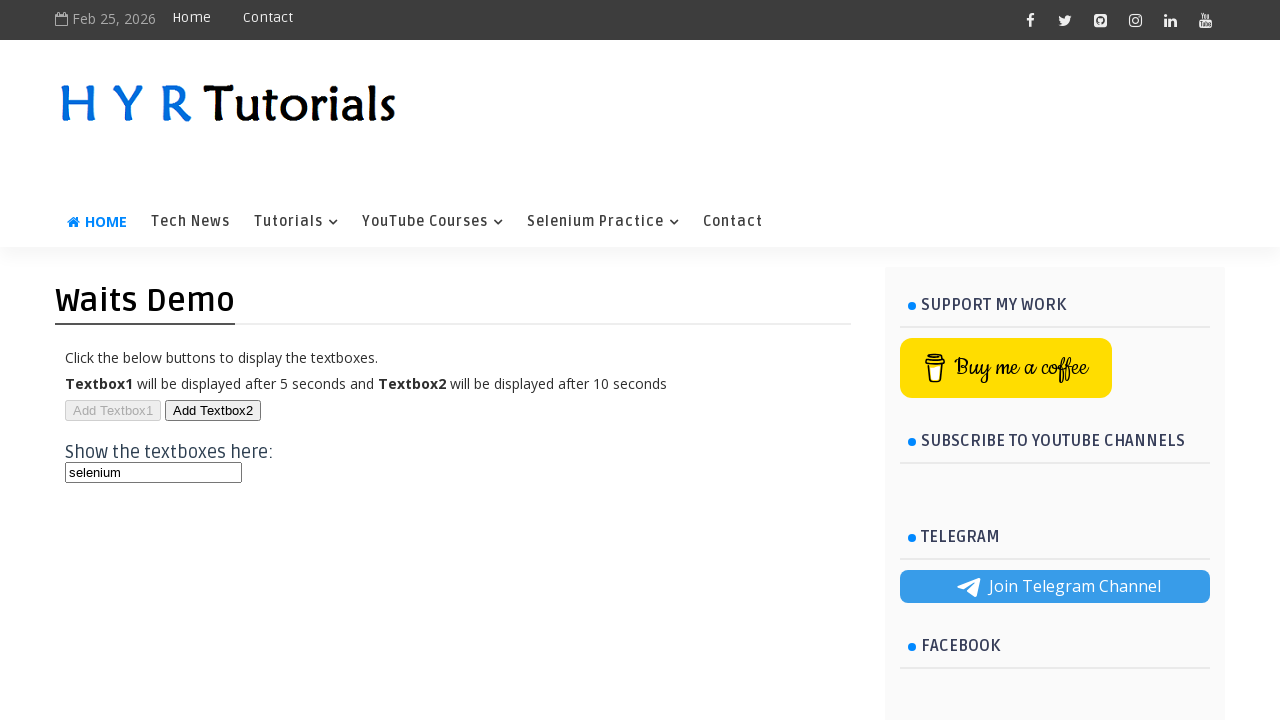

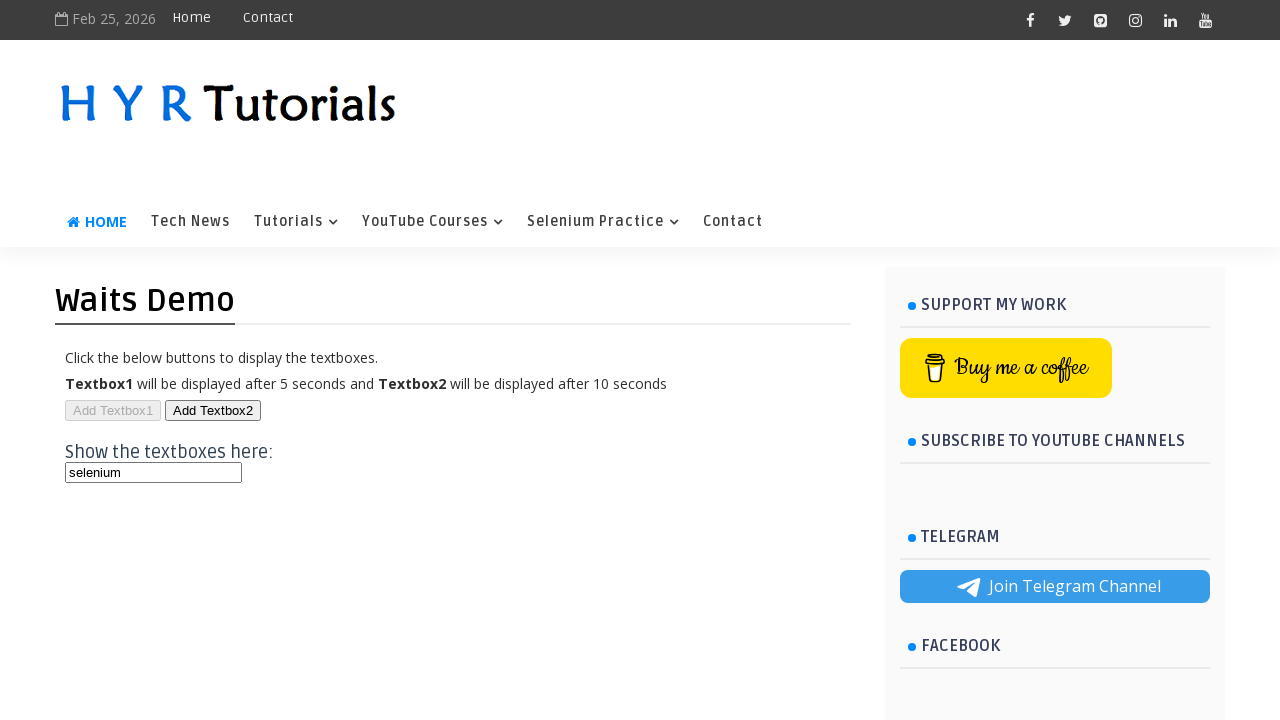